Tests the forgot password link functionality on the OrangeHRM login page by clicking the "Forgot your password?" link.

Starting URL: https://opensource-demo.orangehrmlive.com/web/index.php/auth/login

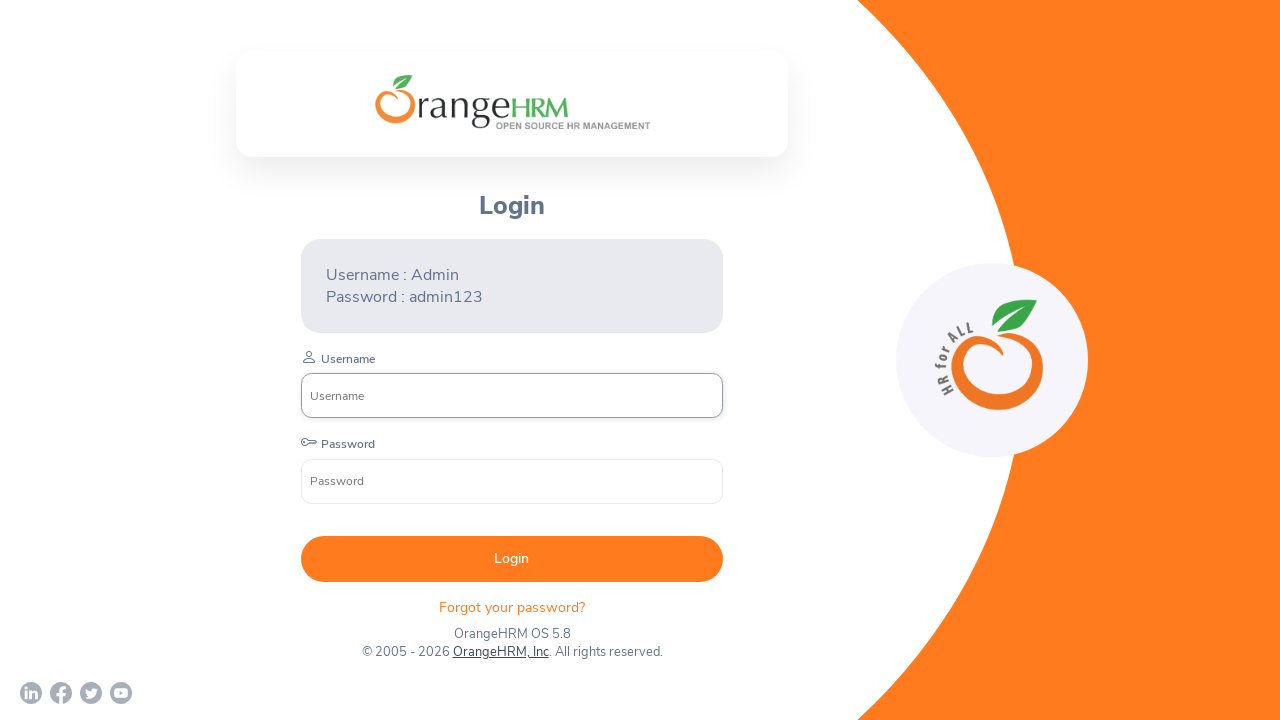

Navigated to OrangeHRM login page
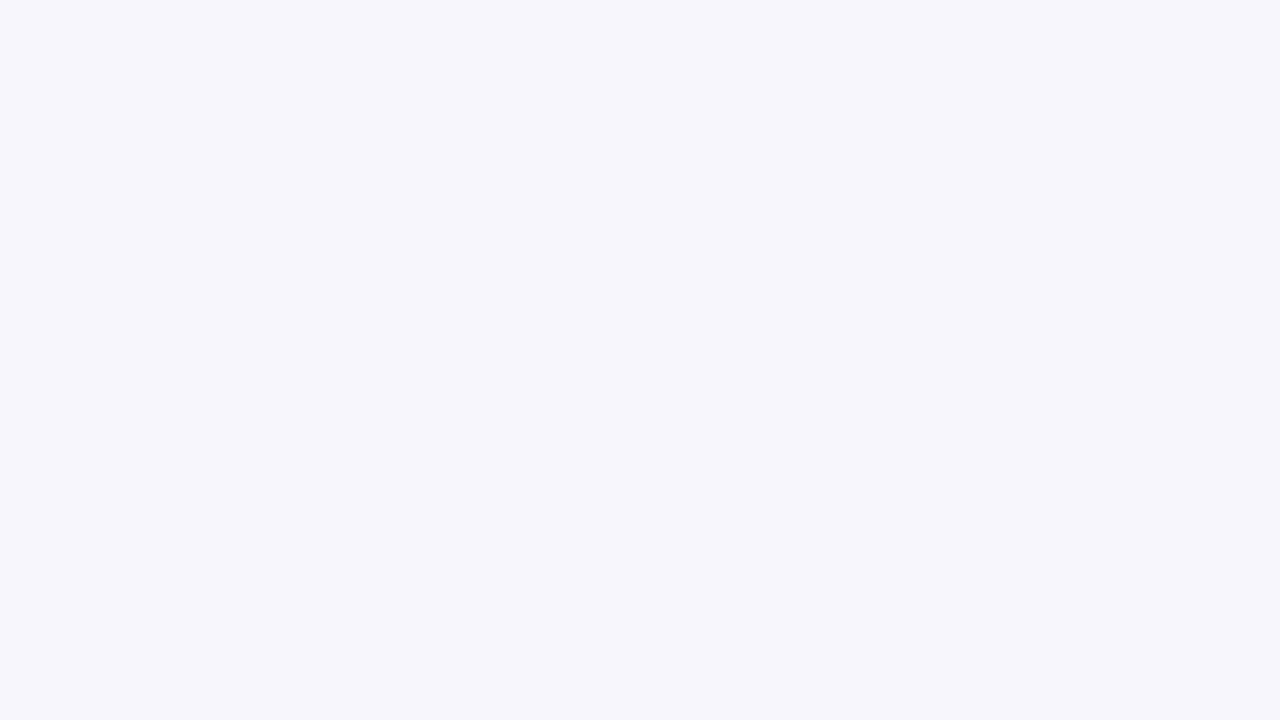

Forgot password link became visible
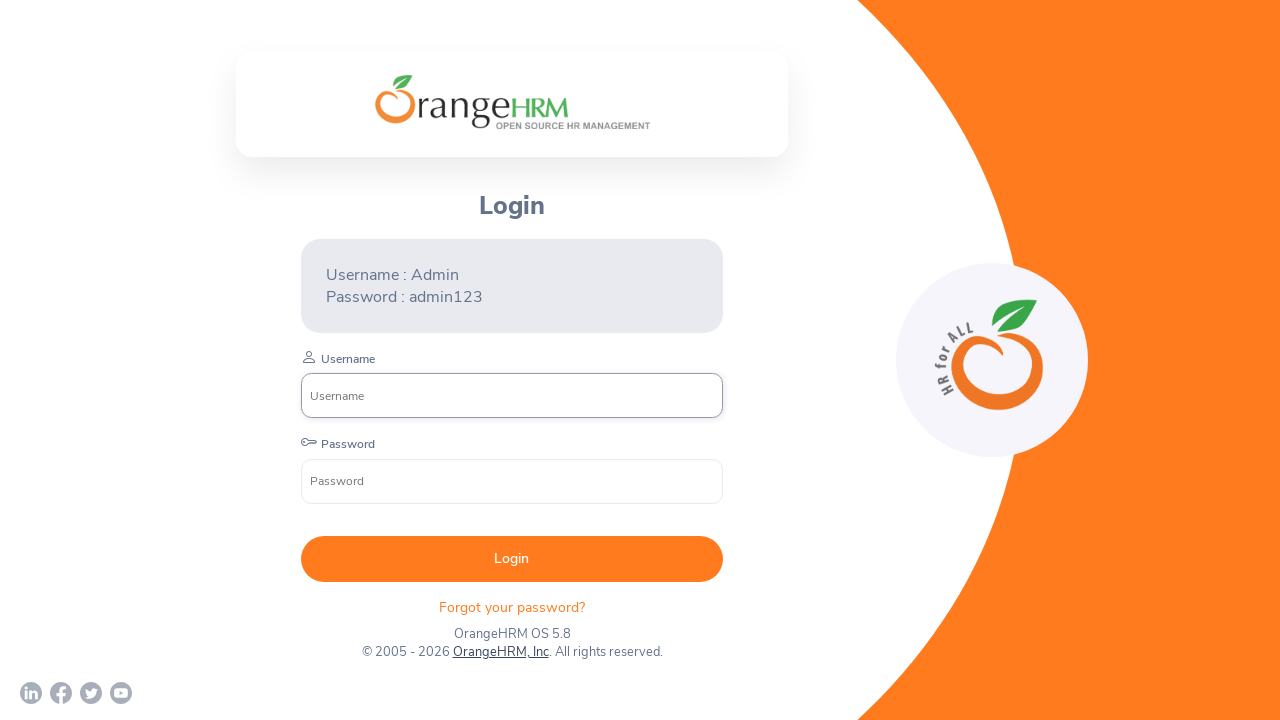

Clicked 'Forgot your password?' link at (512, 607) on xpath=//p[@class='oxd-text oxd-text--p orangehrm-login-forgot-header']
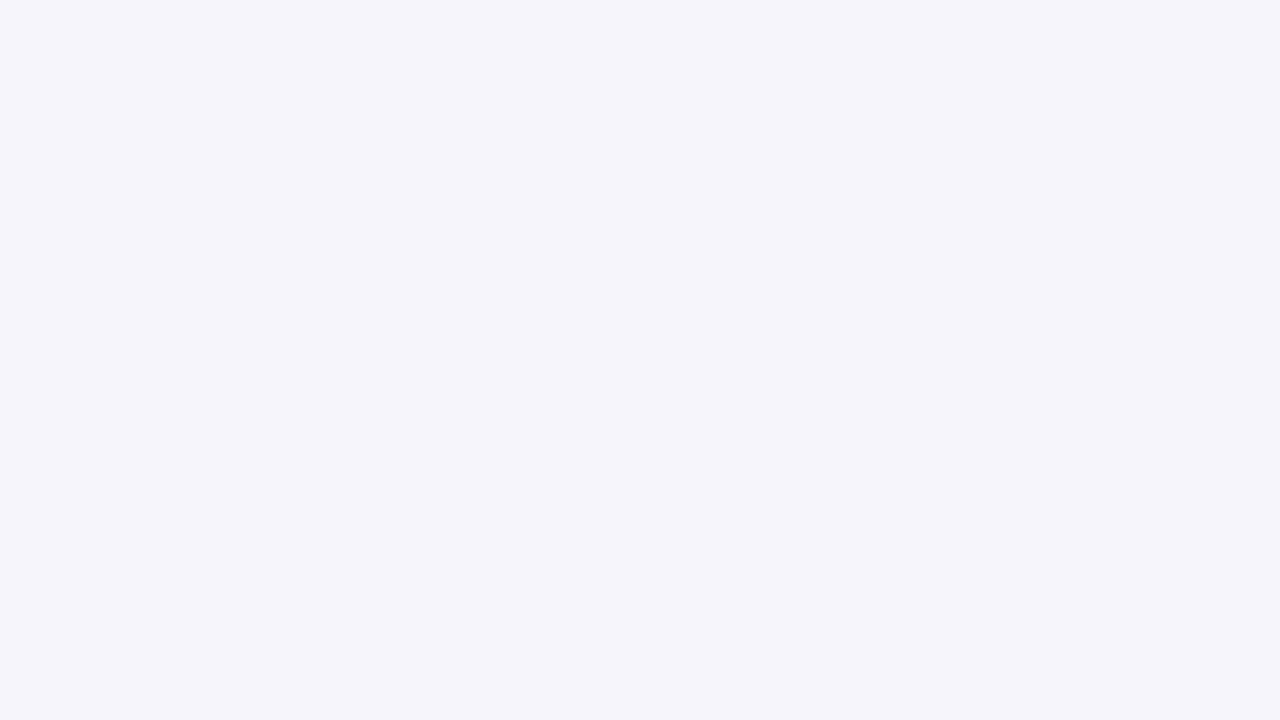

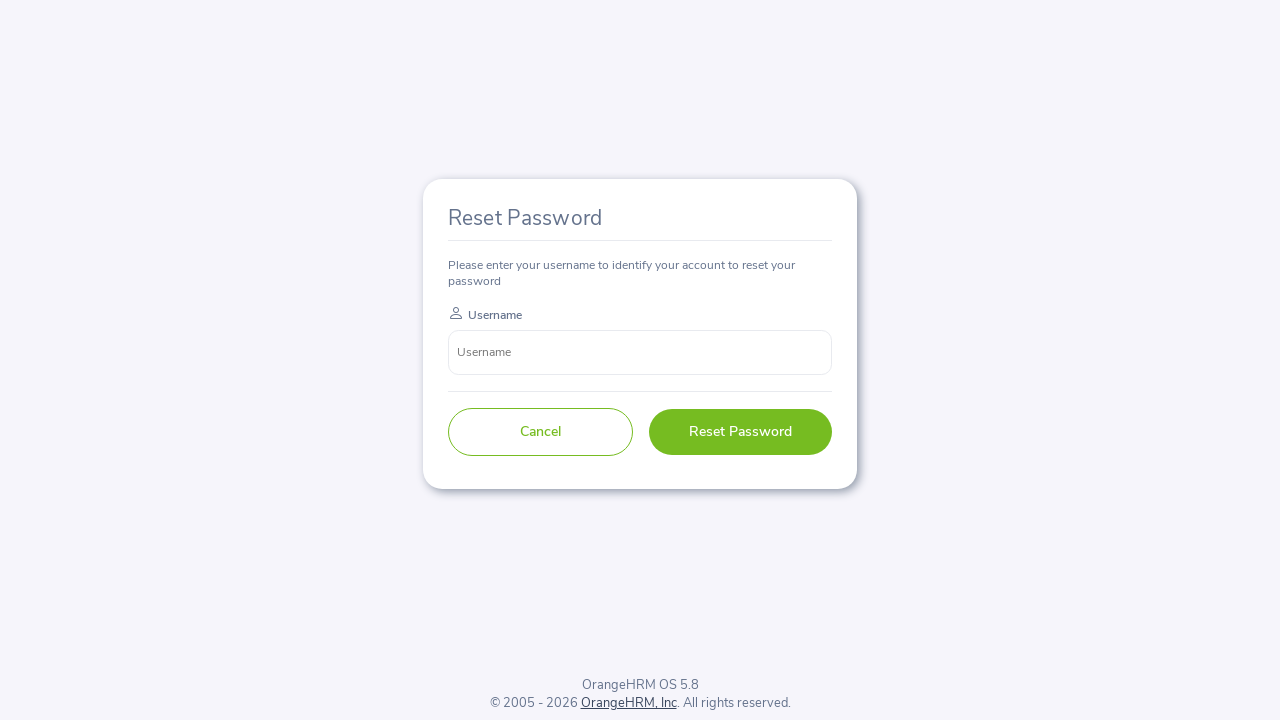